Tests drag-and-drop functionality by dragging an element from a source div to a target div

Starting URL: http://only-testing-blog.blogspot.in/2014/09/drag-and-drop.html

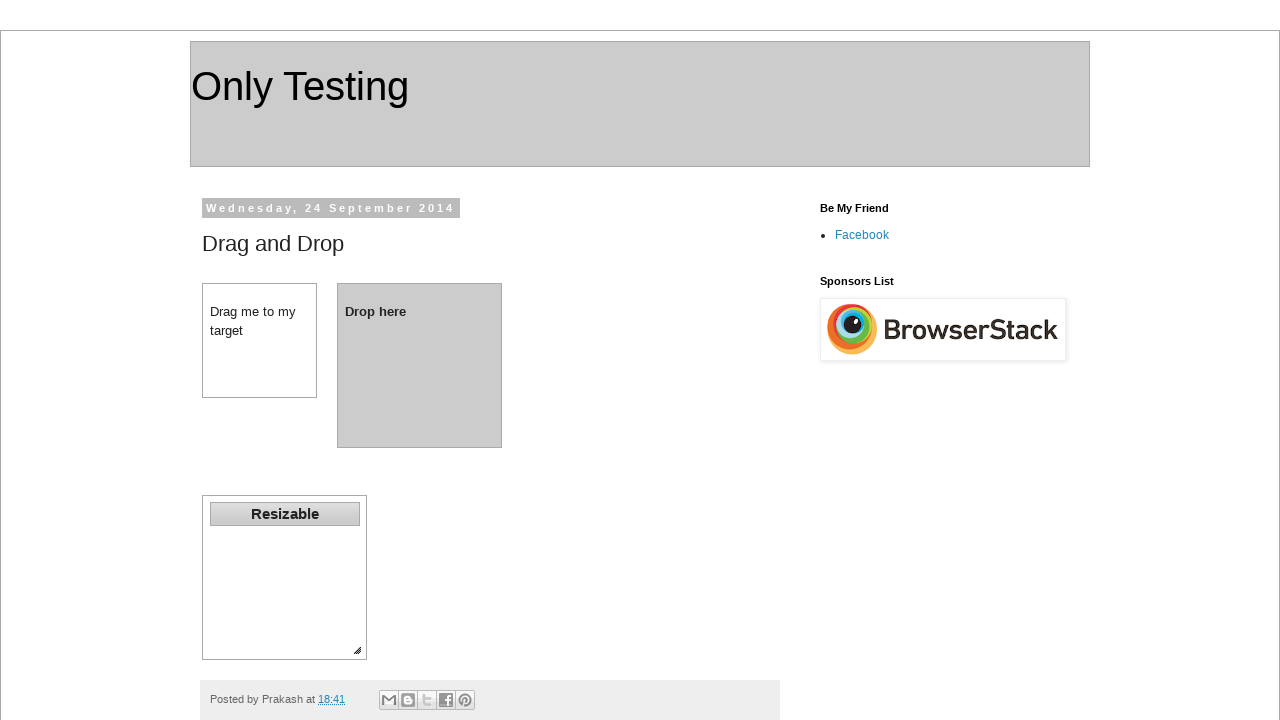

Located source drag element with id 'dragdiv'
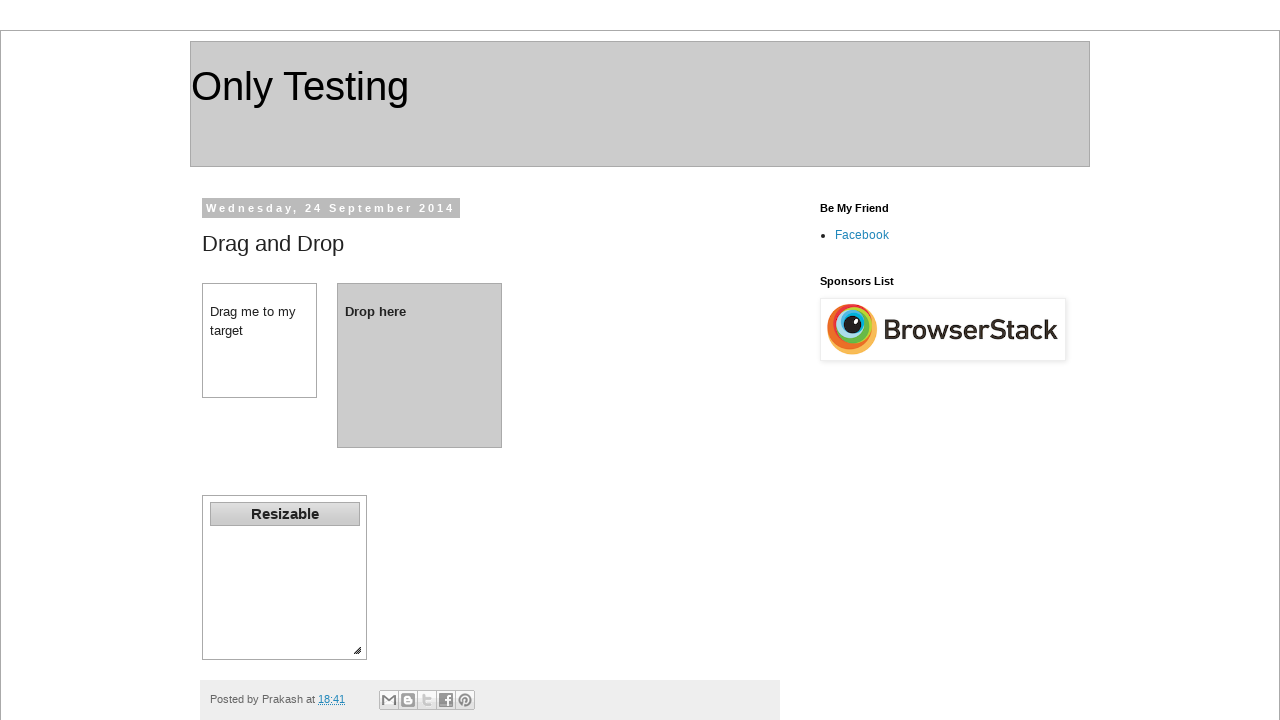

Located target drop element with id 'dropdiv'
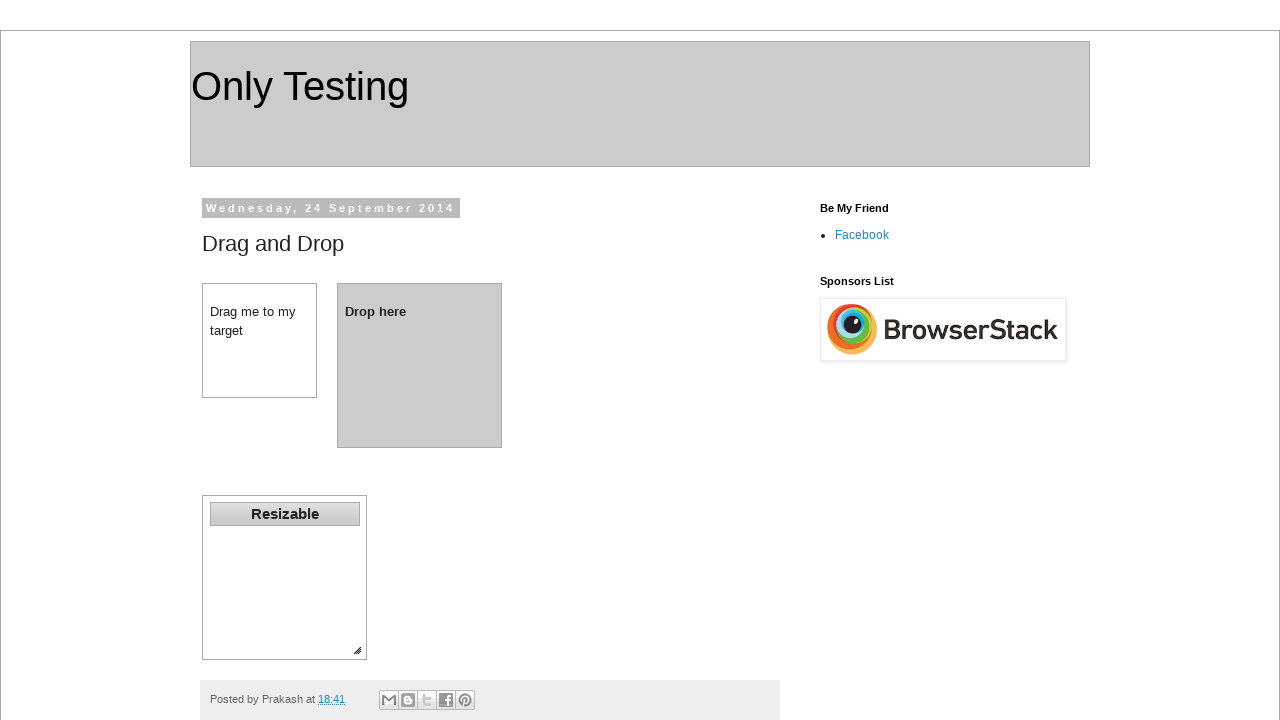

Dragged element from source div to target div at (420, 365)
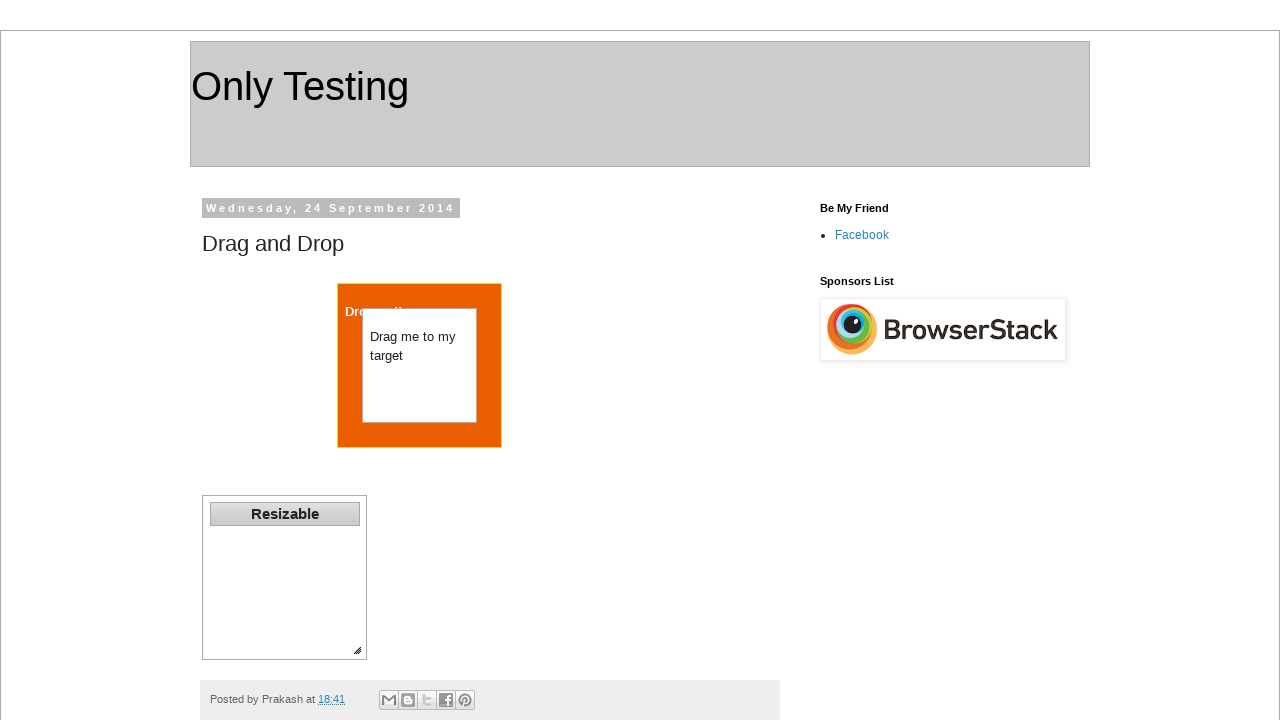

Waited 3 seconds for drag-and-drop action to complete
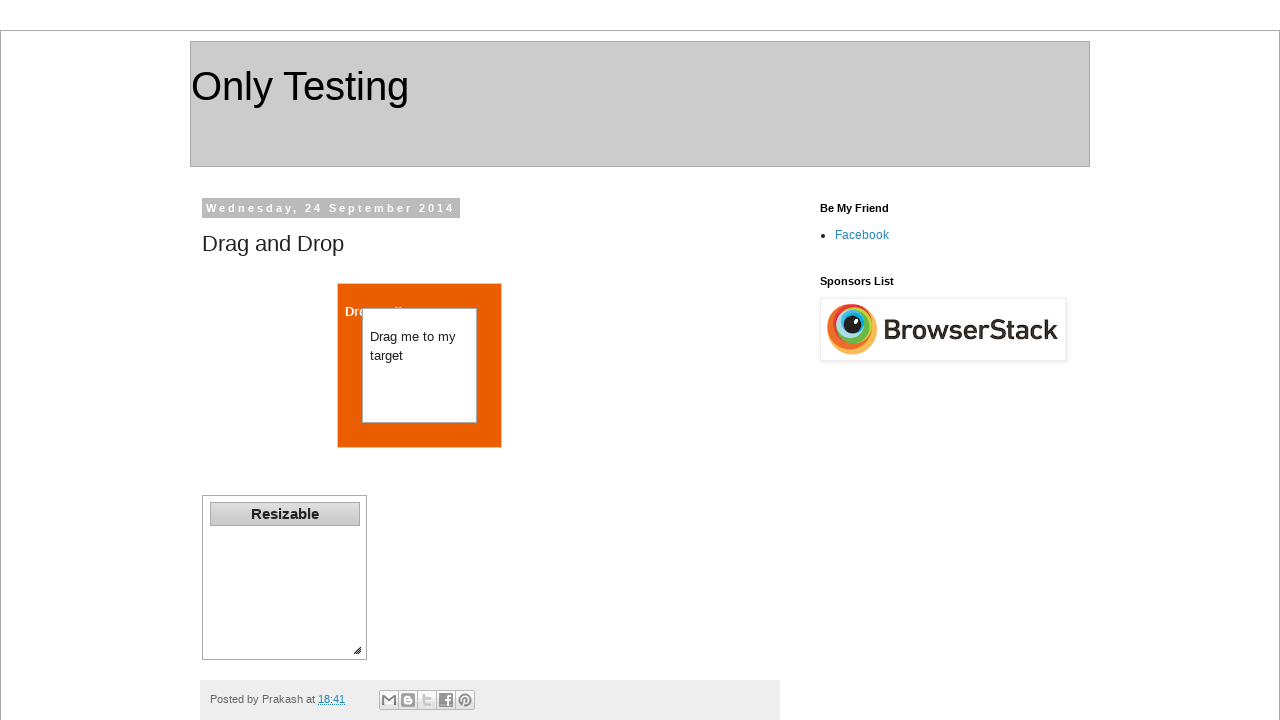

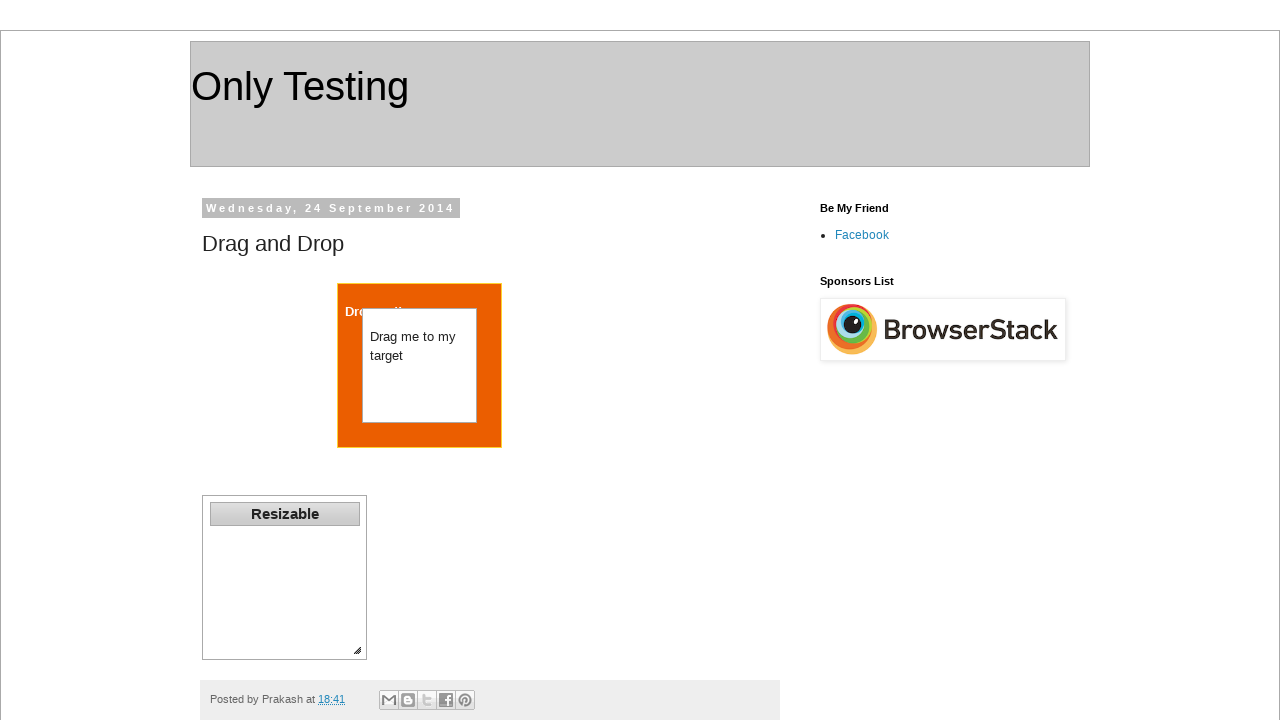